Tests calculator invalid input handling by entering "invalid" as the first number and verifying error message is displayed

Starting URL: https://calculatorhtml-6te6.onrender.com/

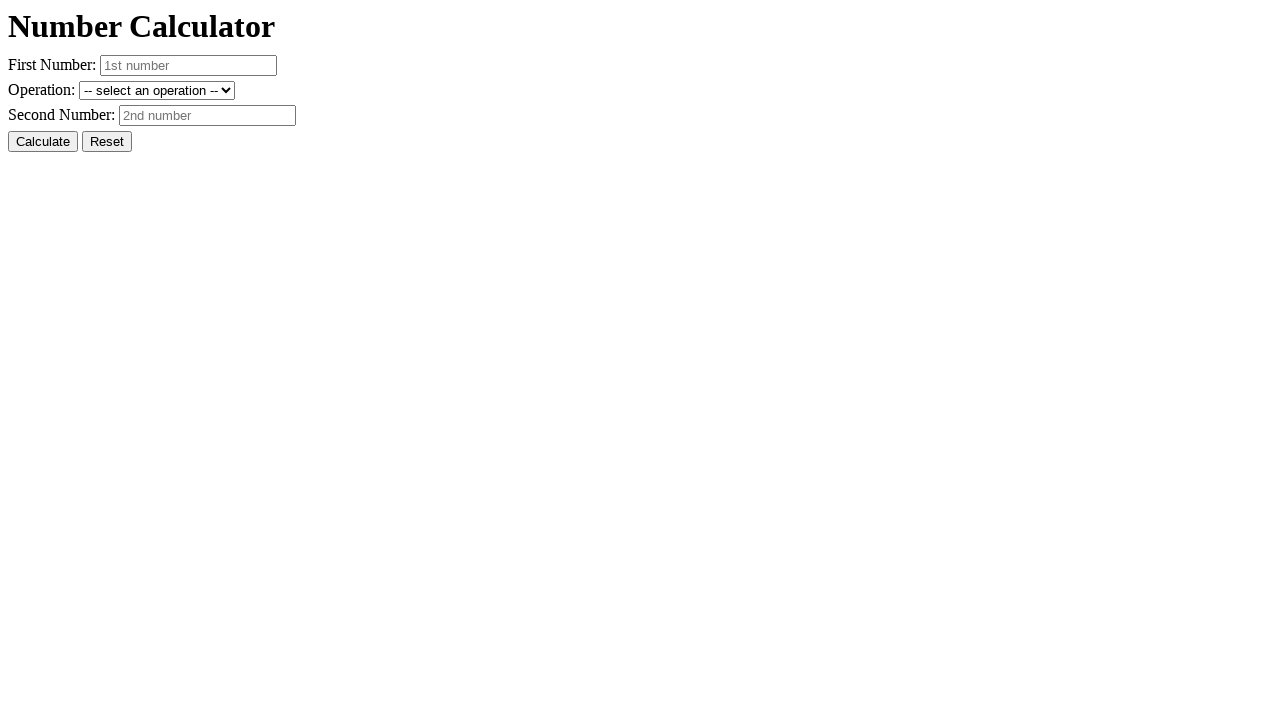

Clicked Reset button to clear previous state at (107, 142) on #resetButton
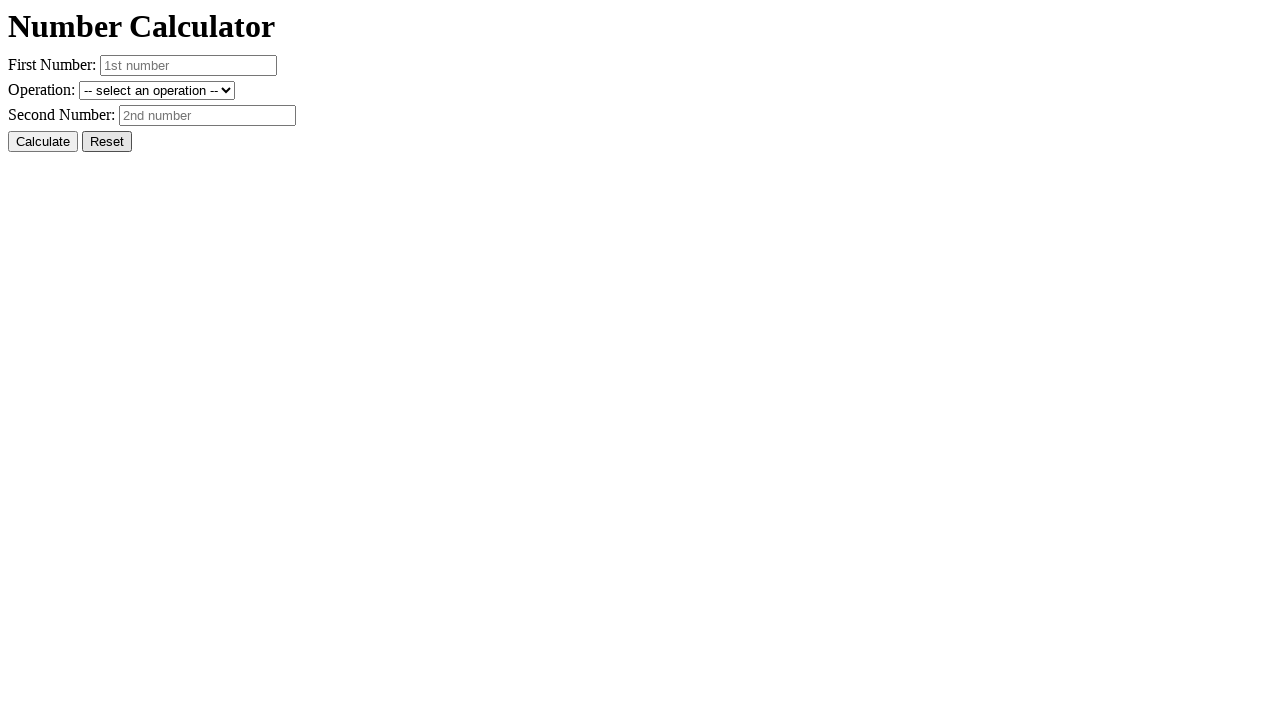

Entered 'invalid' in the first number field on #number1
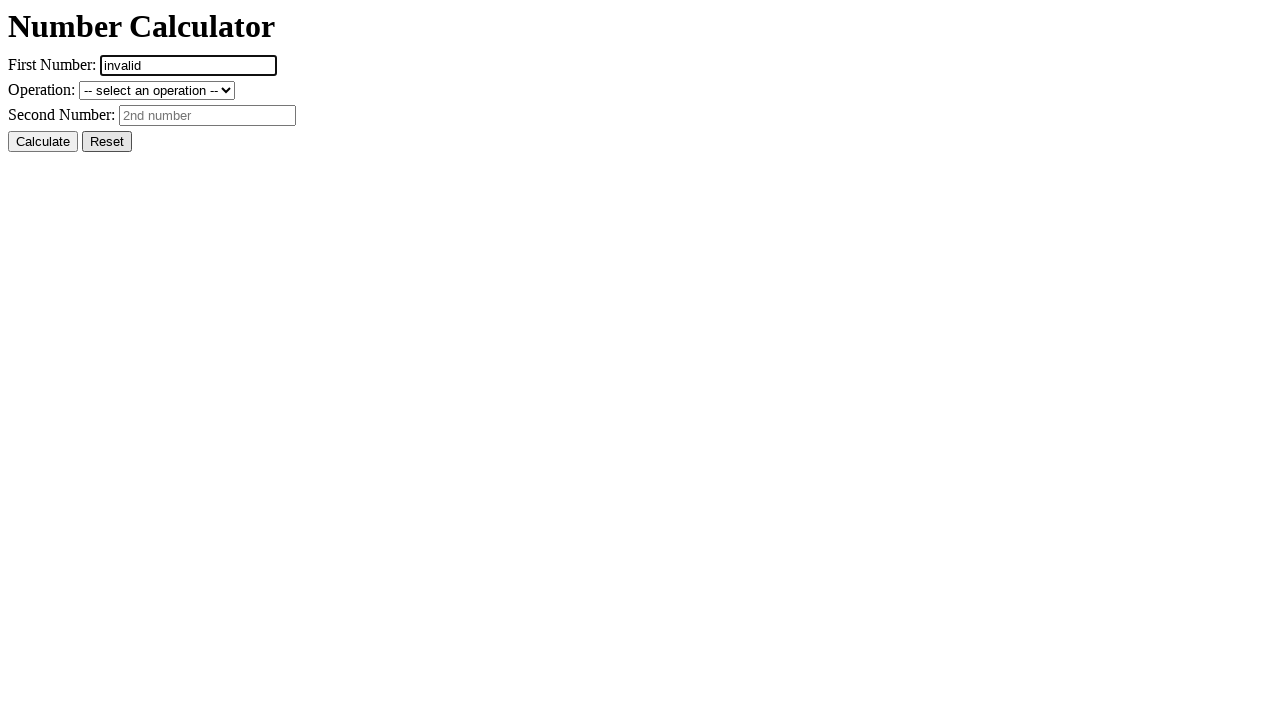

Entered '10' in the second number field on #number2
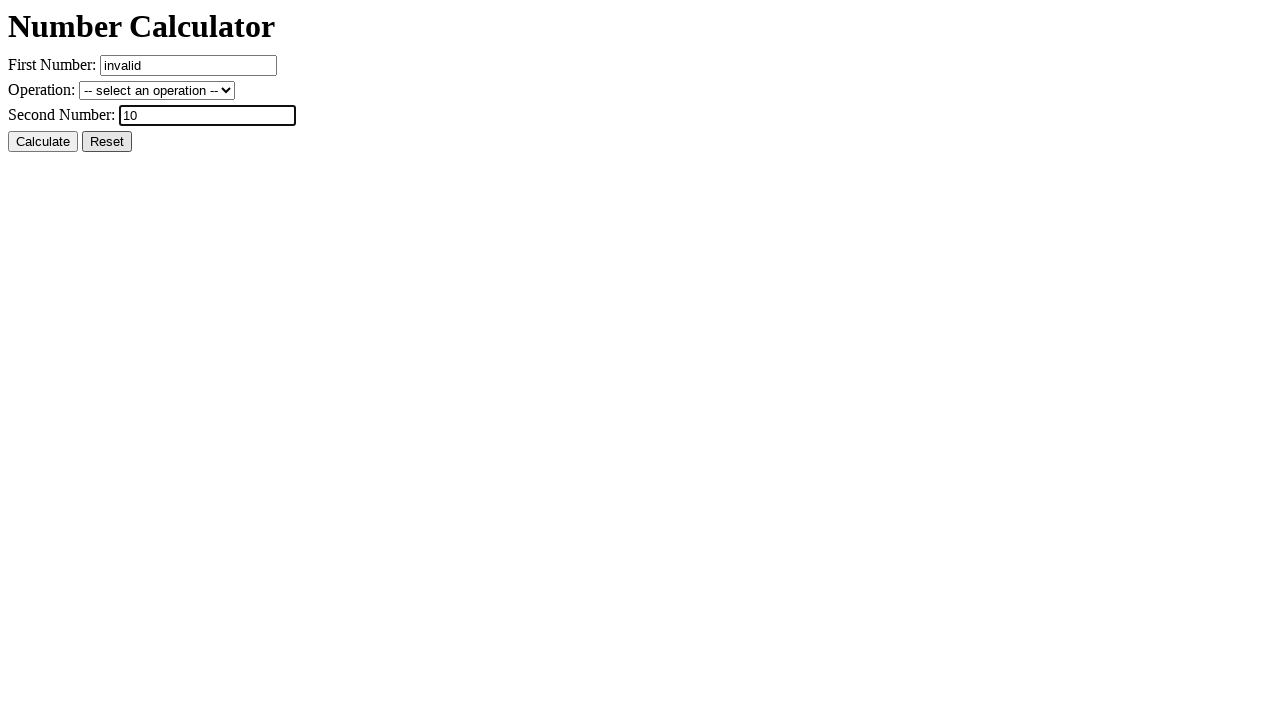

Selected '+ (sum)' operation from dropdown on #operation
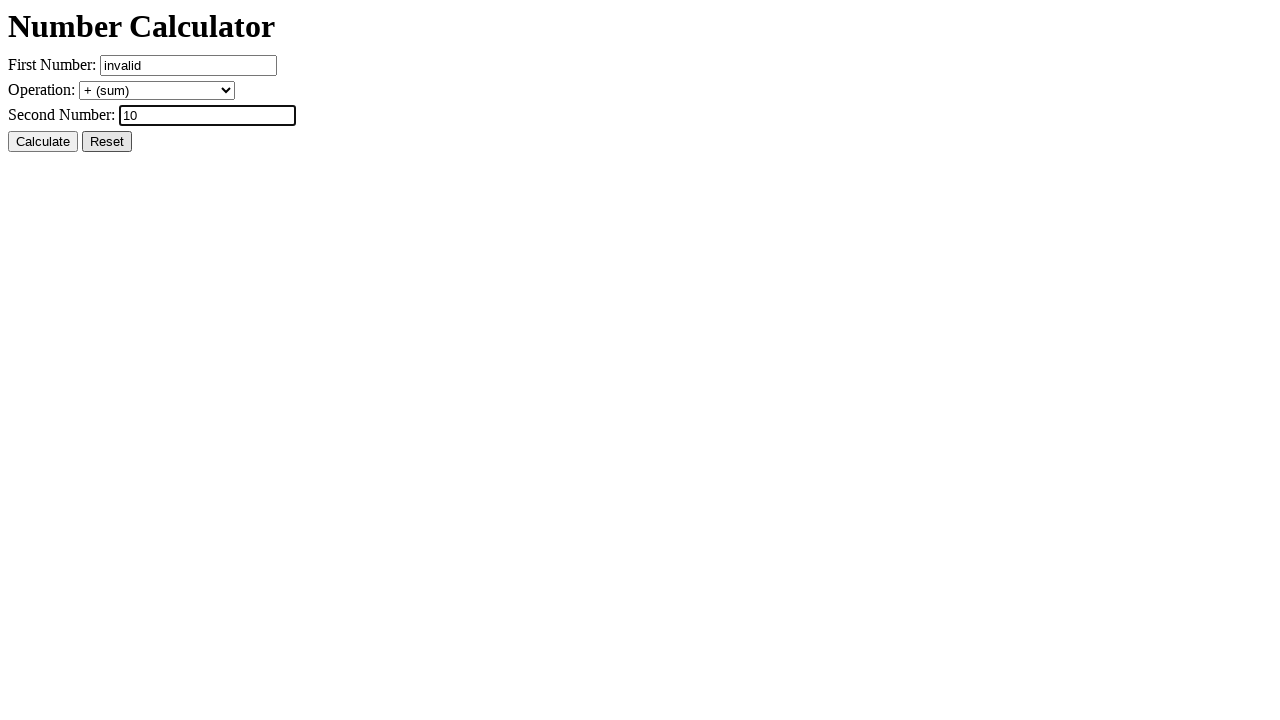

Clicked Calculate button at (43, 142) on #calcButton
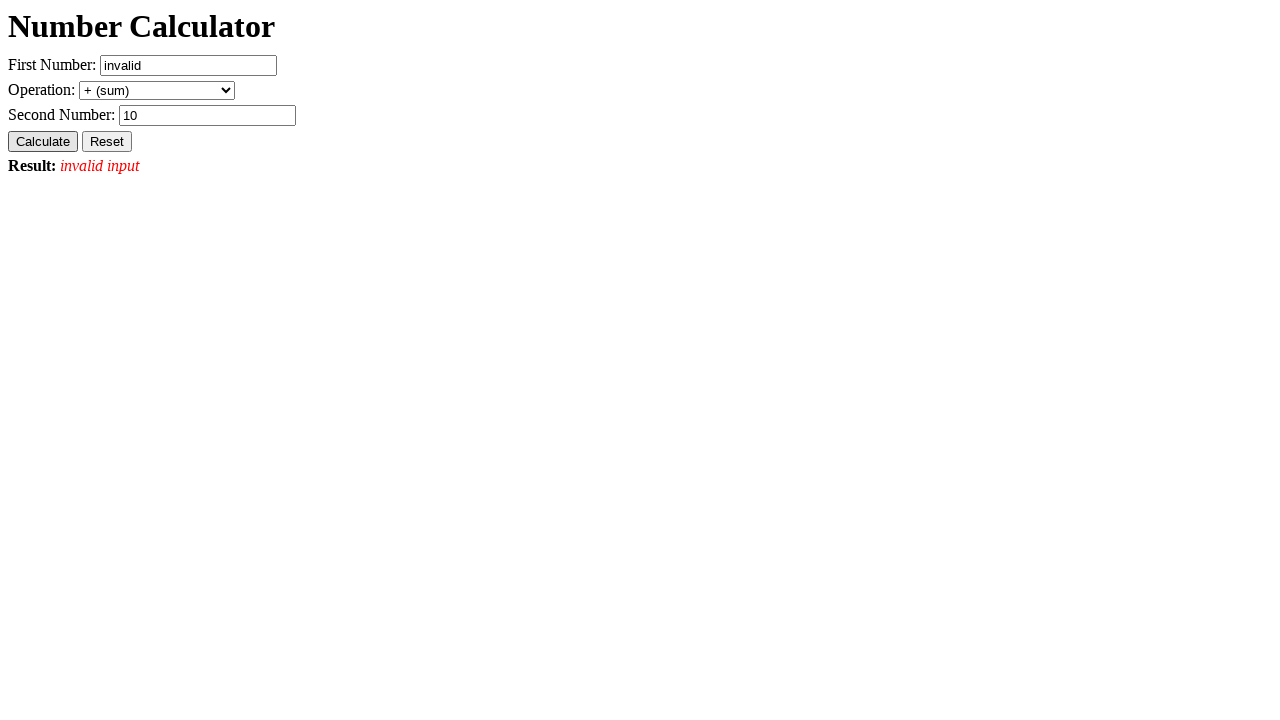

Result element loaded - error message for invalid input is displayed
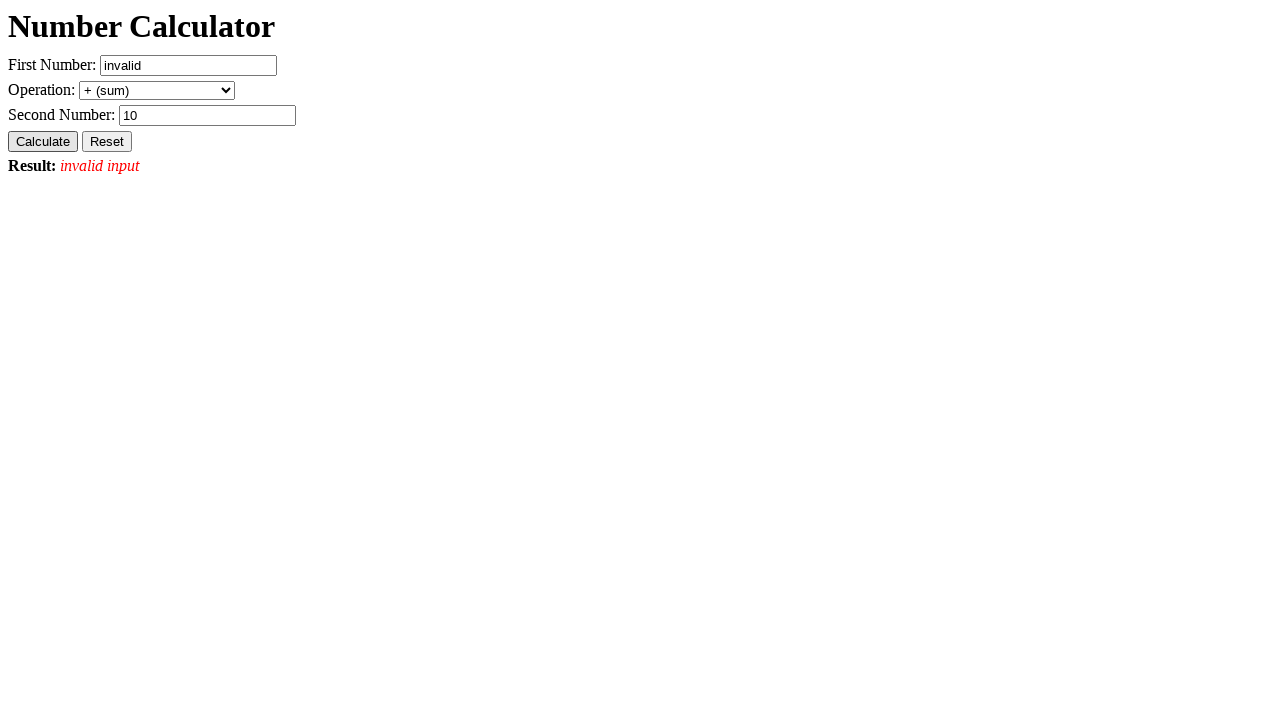

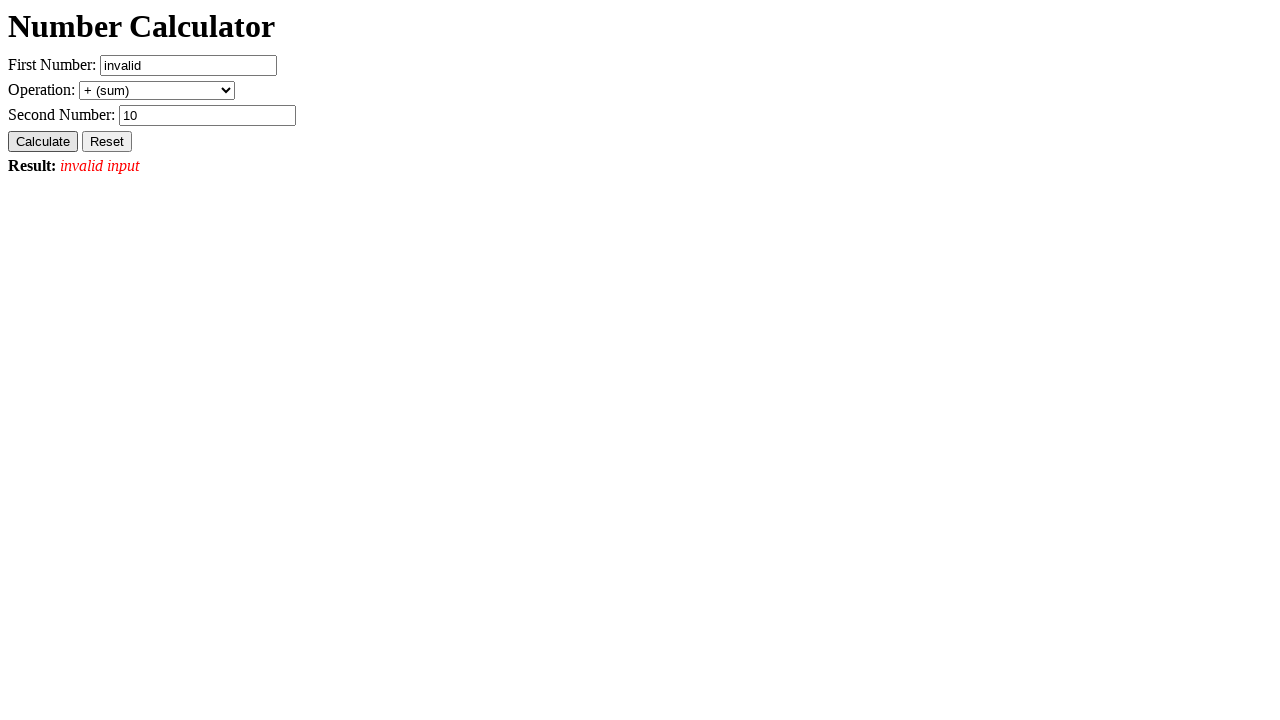